Tests dynamic loading with intentionally wrong locator to demonstrate timeout behavior

Starting URL: https://the-internet.herokuapp.com/dynamic_loading/1

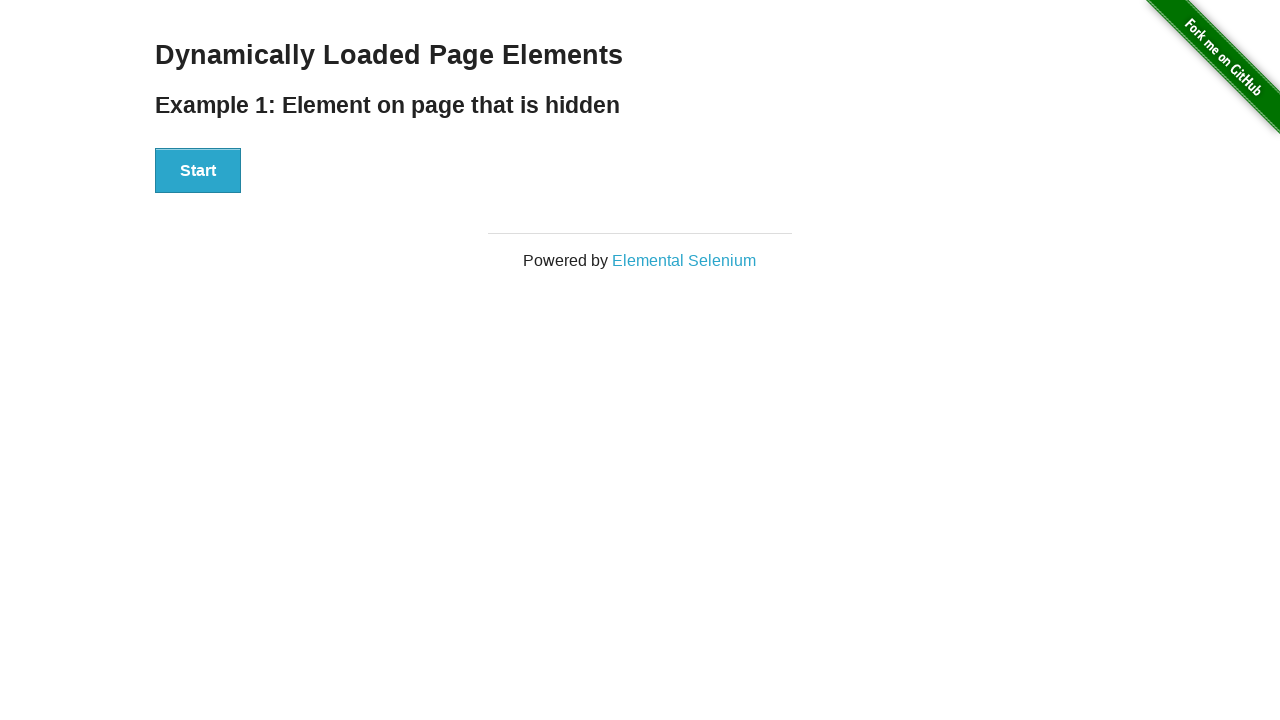

Clicked the Start button at (198, 171) on xpath=//button
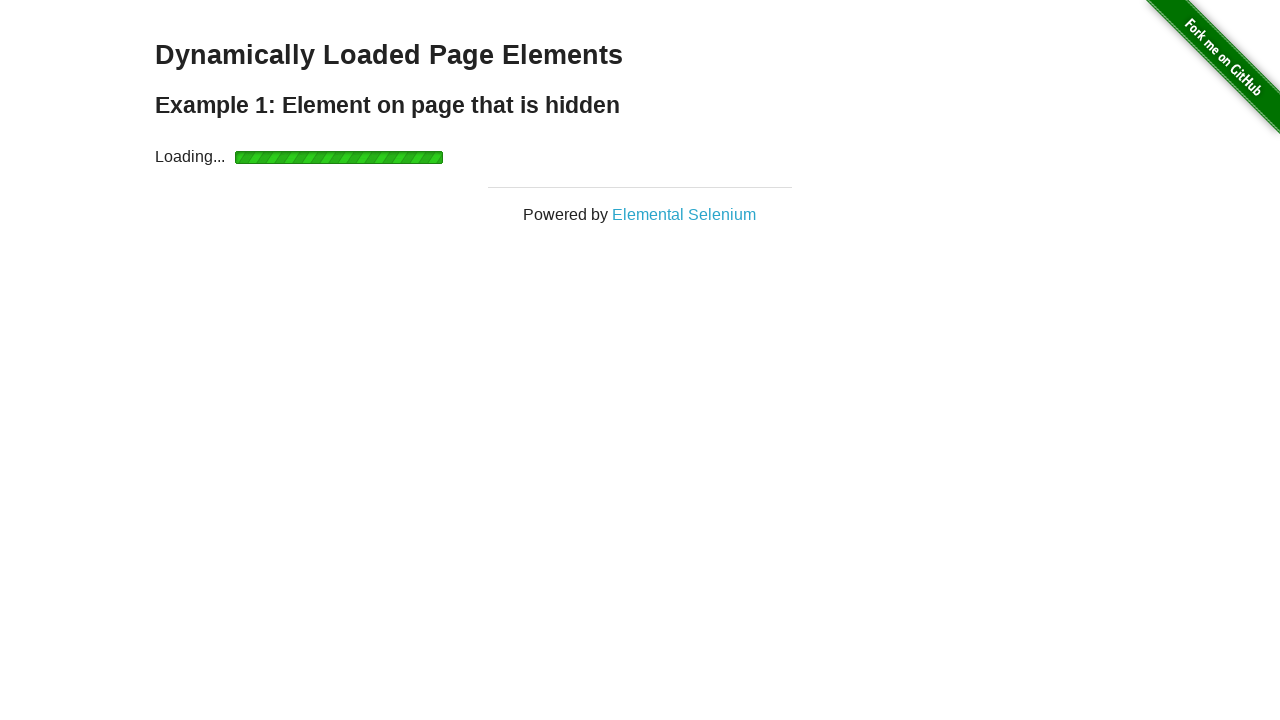

Wait for wrong locator '#yanlis locate' timed out as expected
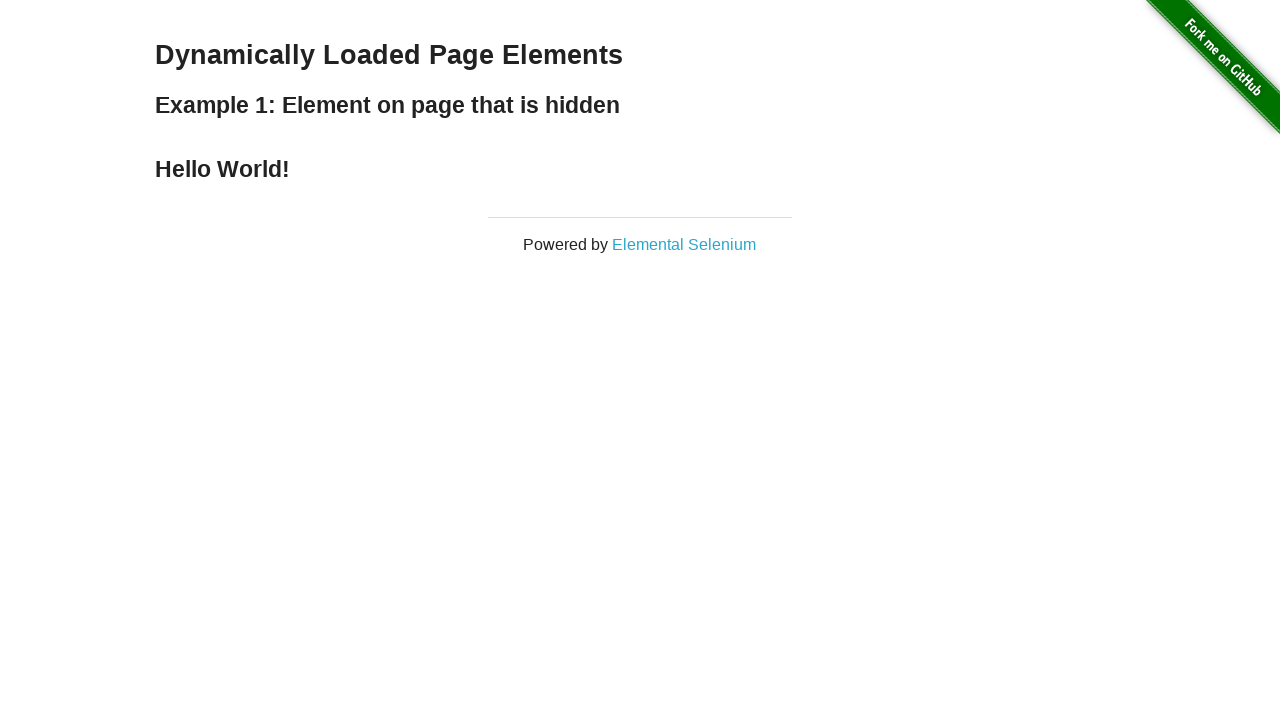

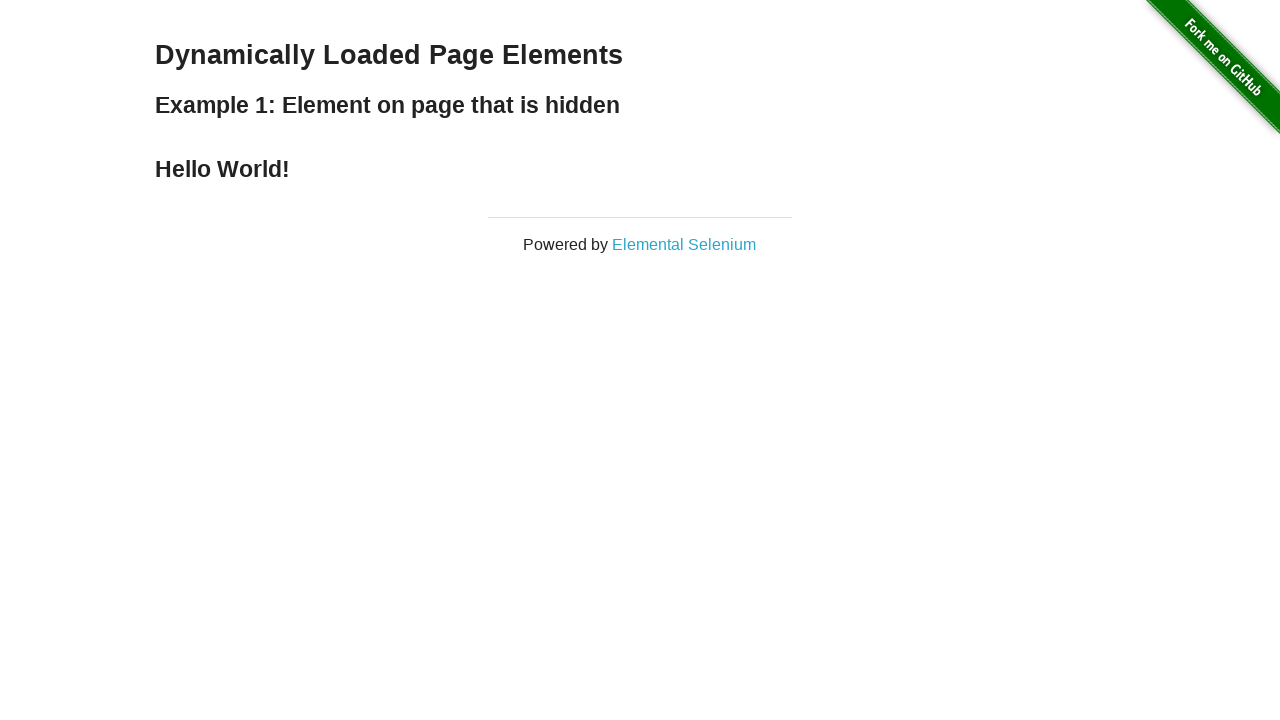